Tests navigation from Google Cloud search results page to the Pricing Calculator by clicking on the calculator link and verifying the page title.

Starting URL: https://cloud.google.com/search?hl=ru&q=Google%20Cloud%20Platform%20Pricing%20Calculator

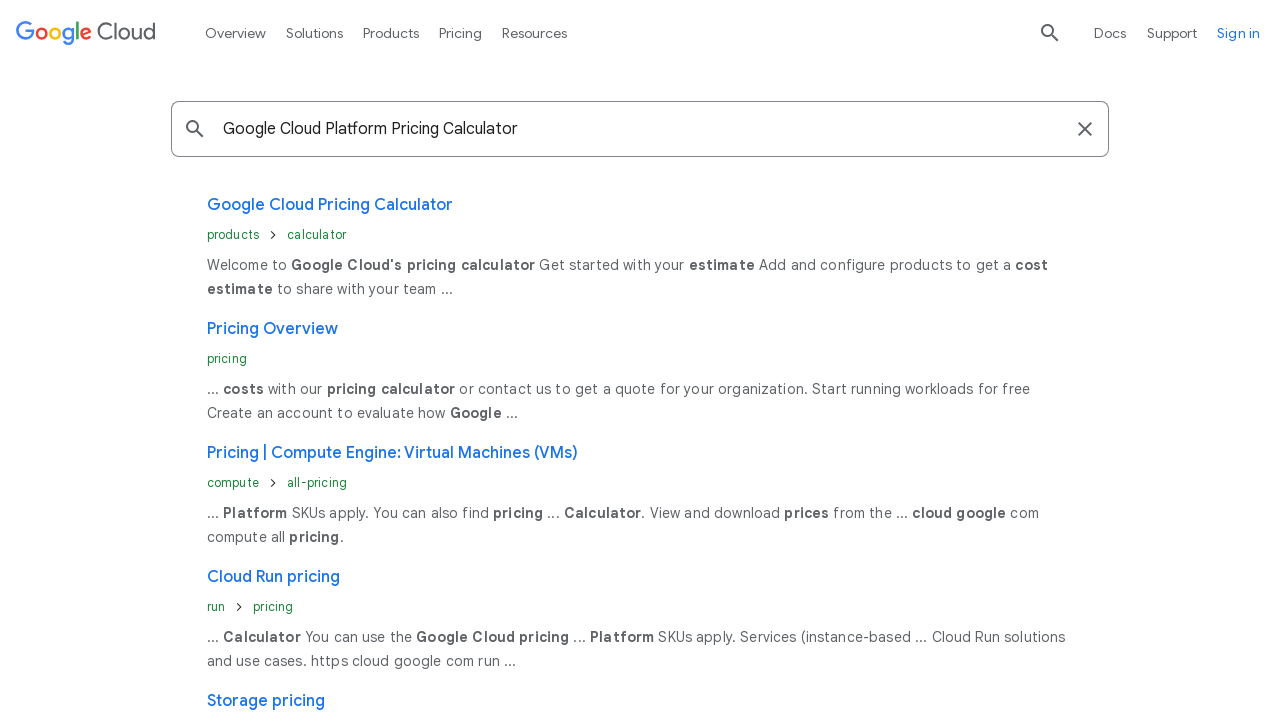

Waited for Google Cloud Pricing Calculator link to appear
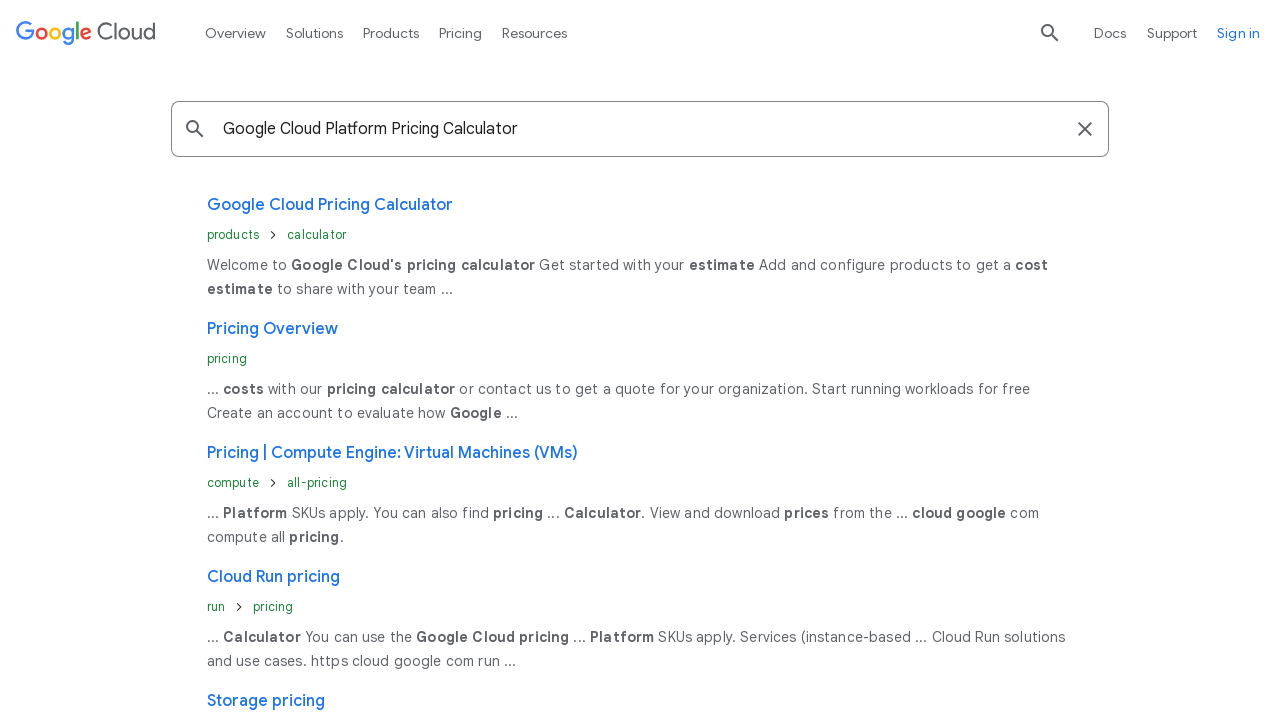

Clicked on Google Cloud Pricing Calculator link at (330, 205) on text=Google Cloud Pricing Calculator
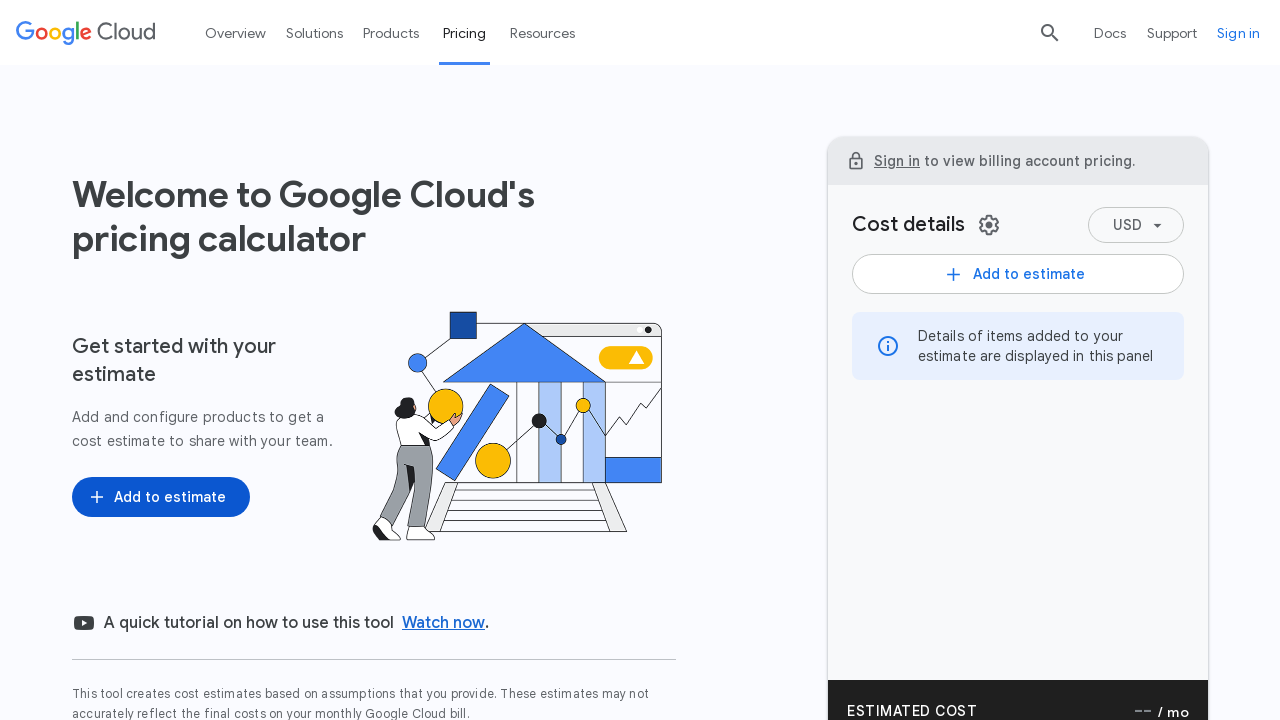

Pricing Calculator page loaded (domcontentloaded)
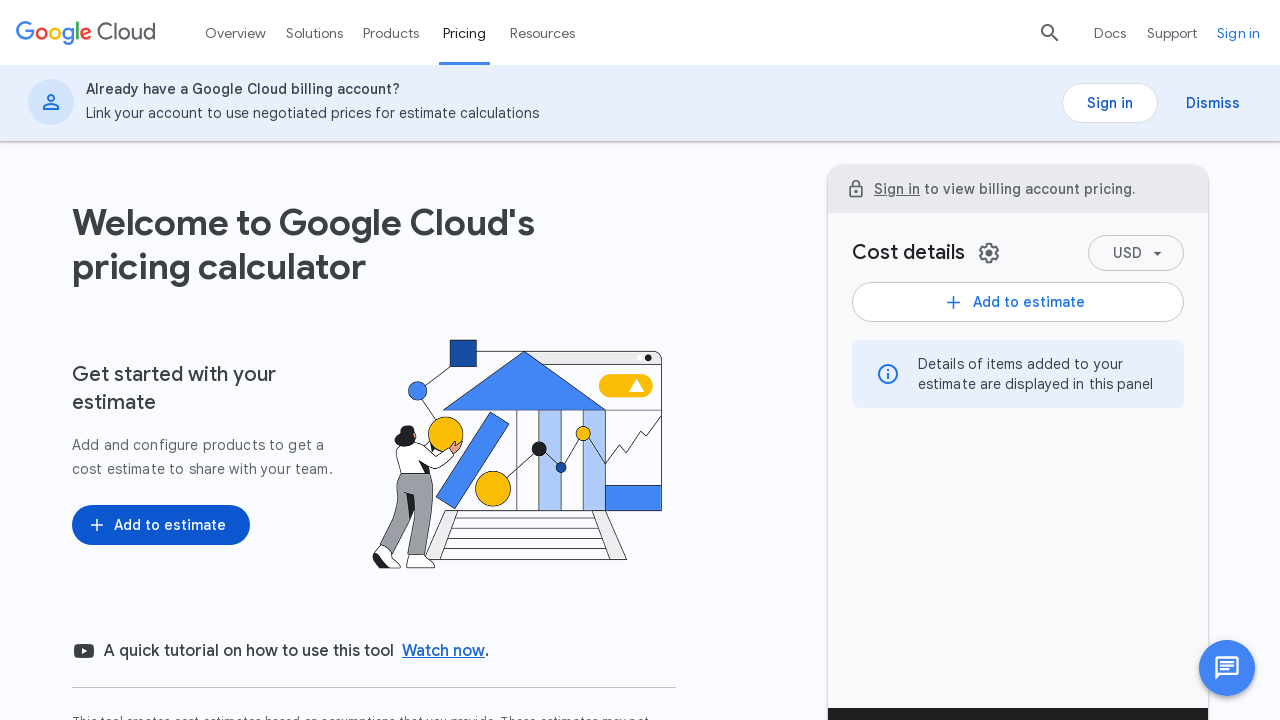

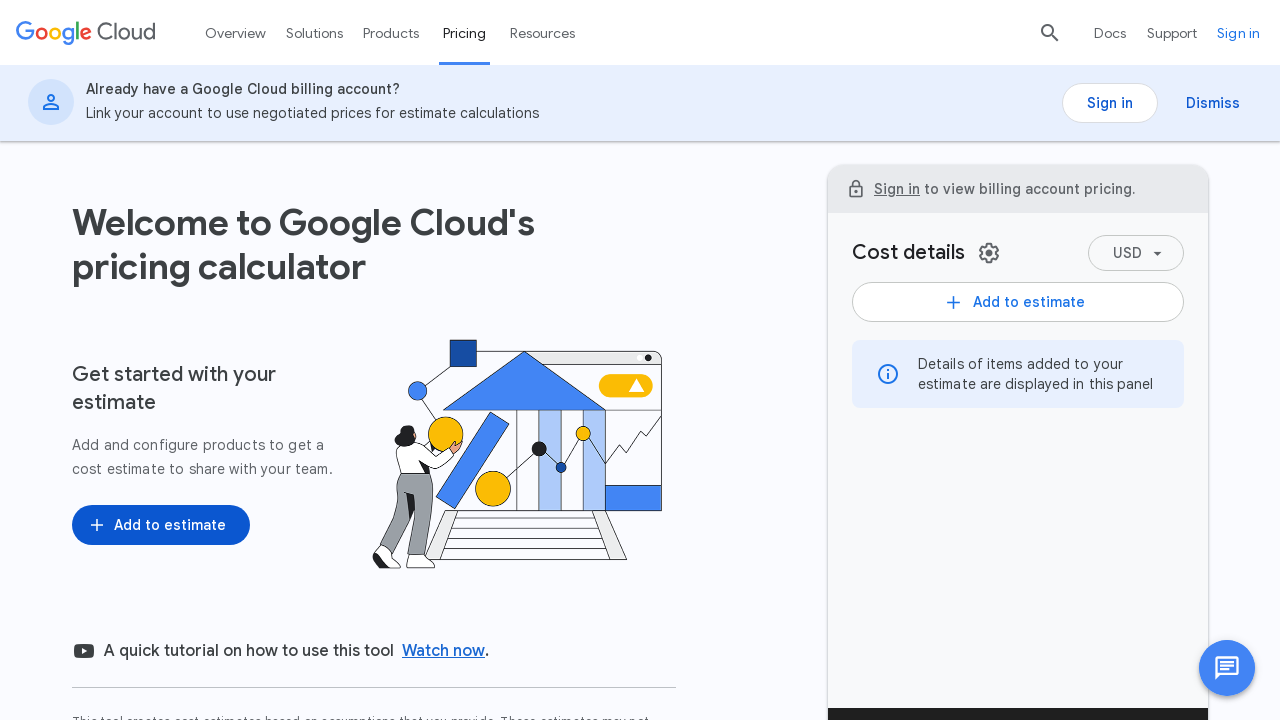